Tests YouTube video search and playback by searching for a specific video about IDEMIA MorphoWave fingerprint scanner, clicking on it from search results, and verifying it plays

Starting URL: https://www.youtube.com

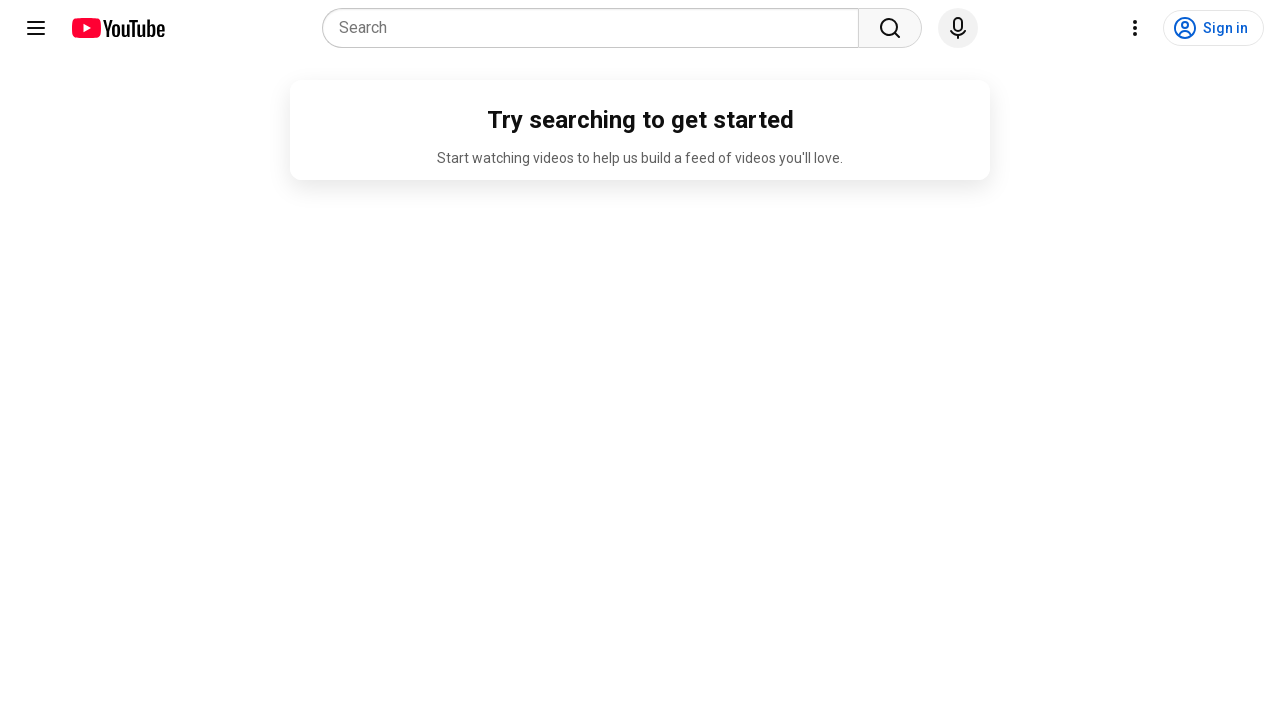

Filled search box with IDEMIA MorphoWave video query on input[name='search_query']
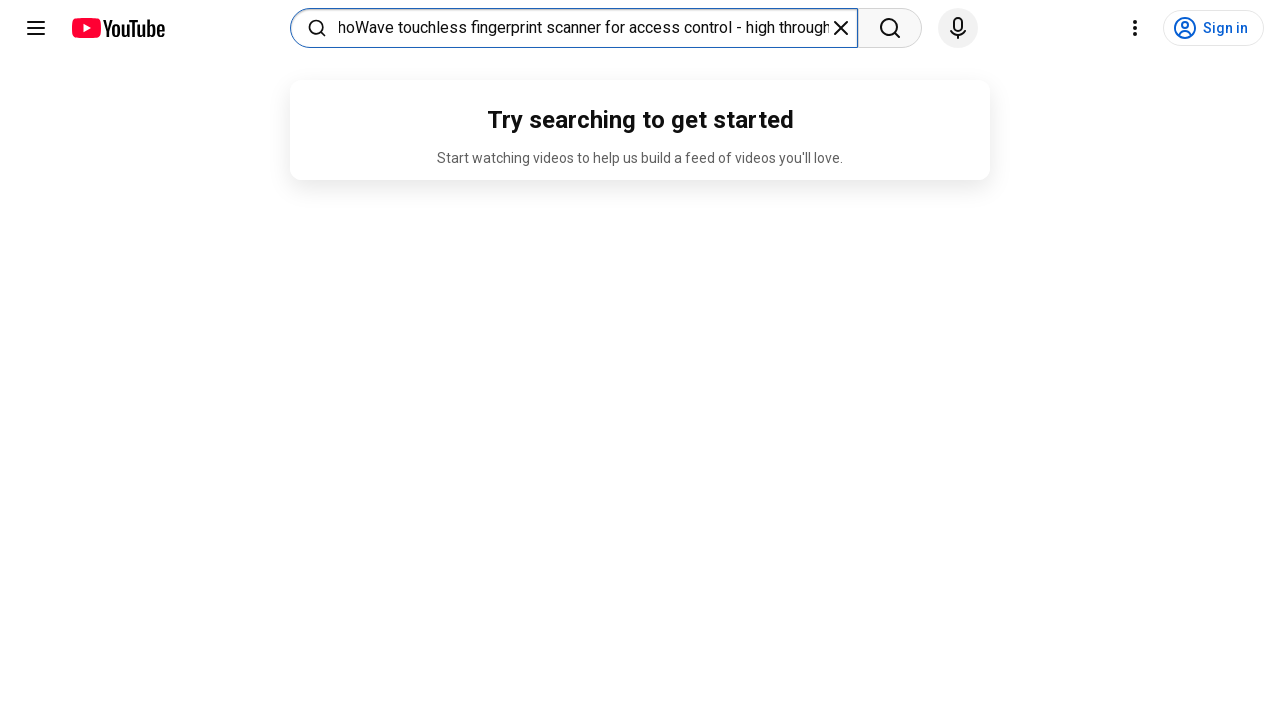

Pressed Enter to submit search query on input[name='search_query']
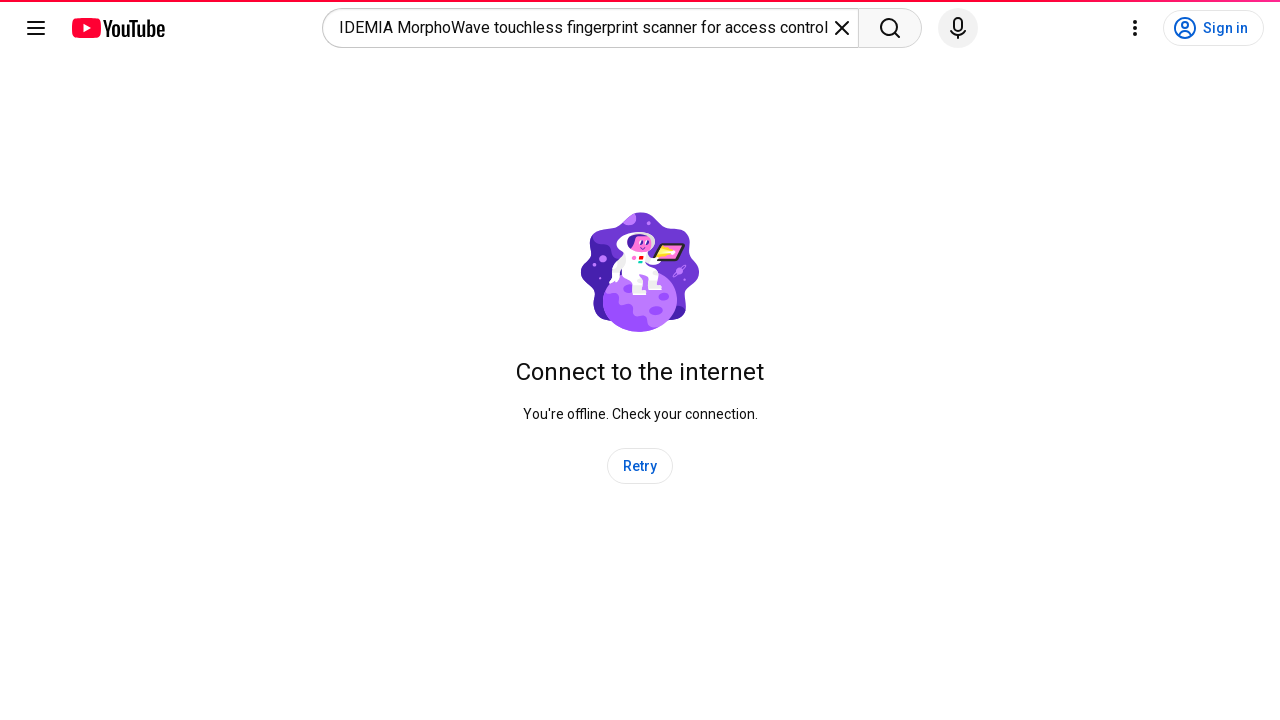

Waited for search results to load
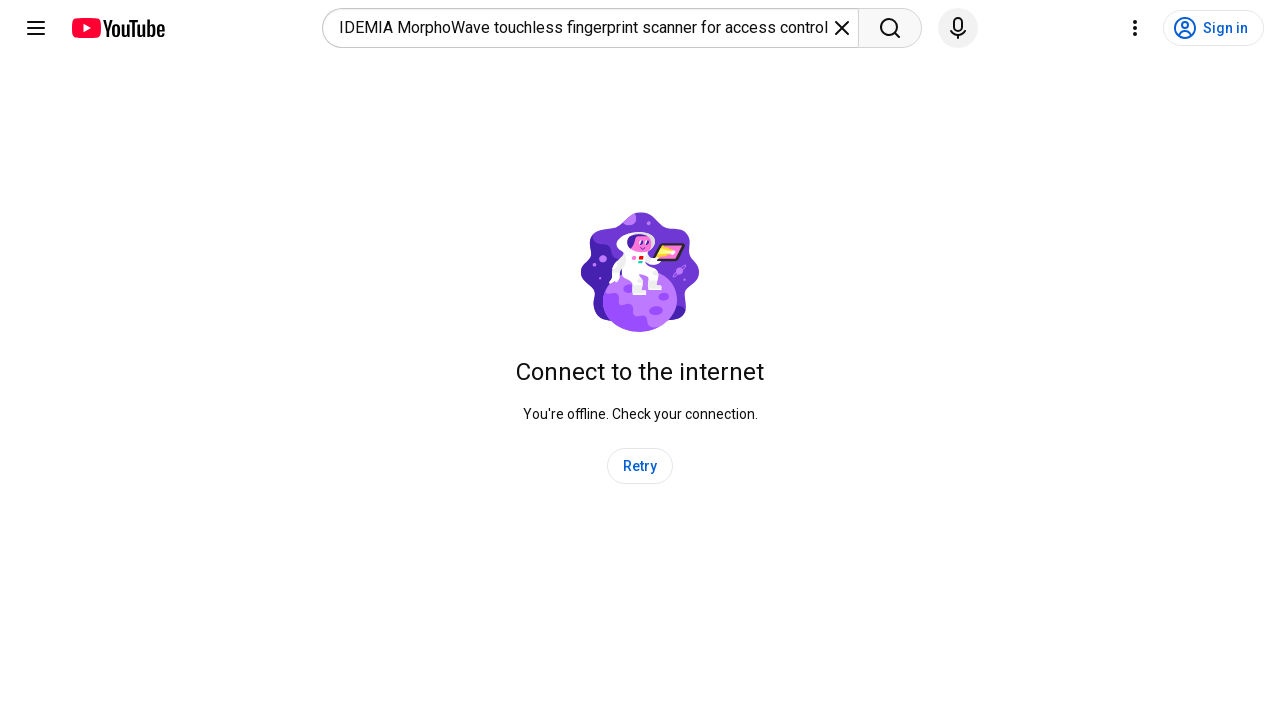

Located 0 video results on search page
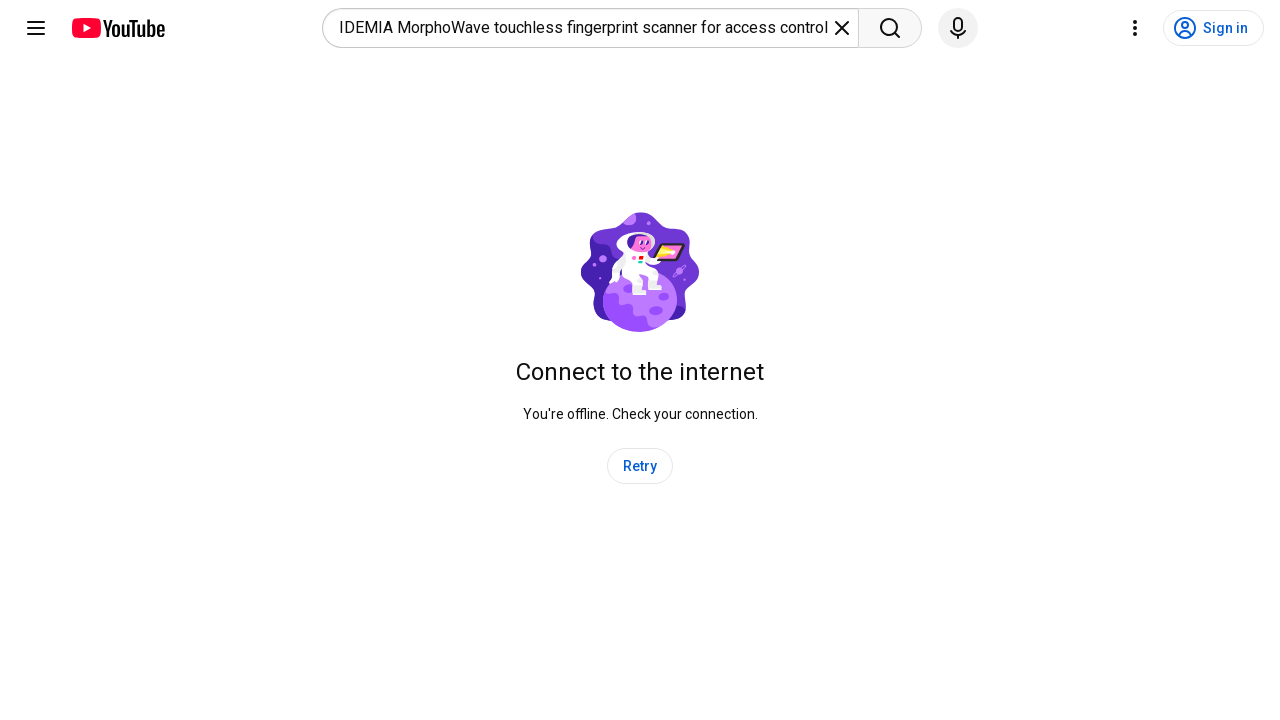

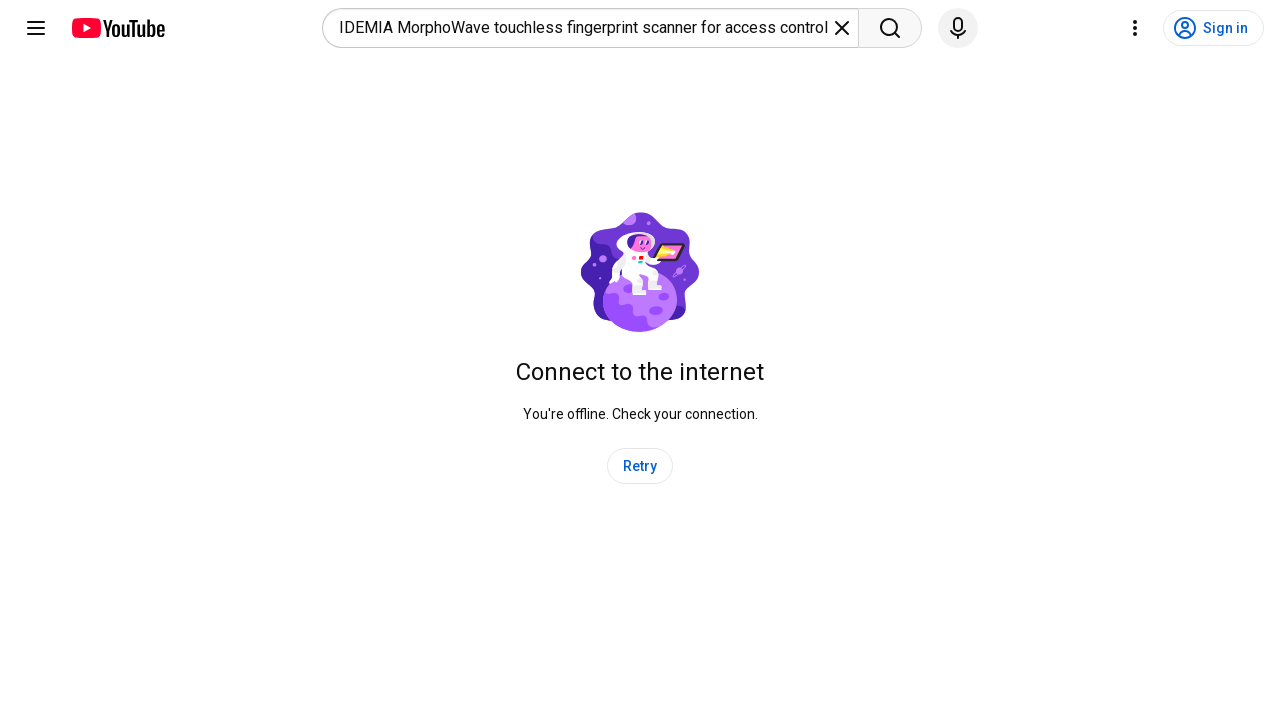